Tests an e-commerce grocery shopping flow by adding specific items (Cucumber, Brocolli, Beetroot, Carrot) to cart, proceeding to checkout, applying a promo code, selecting a country, and placing an order.

Starting URL: https://rahulshettyacademy.com/seleniumPractise/

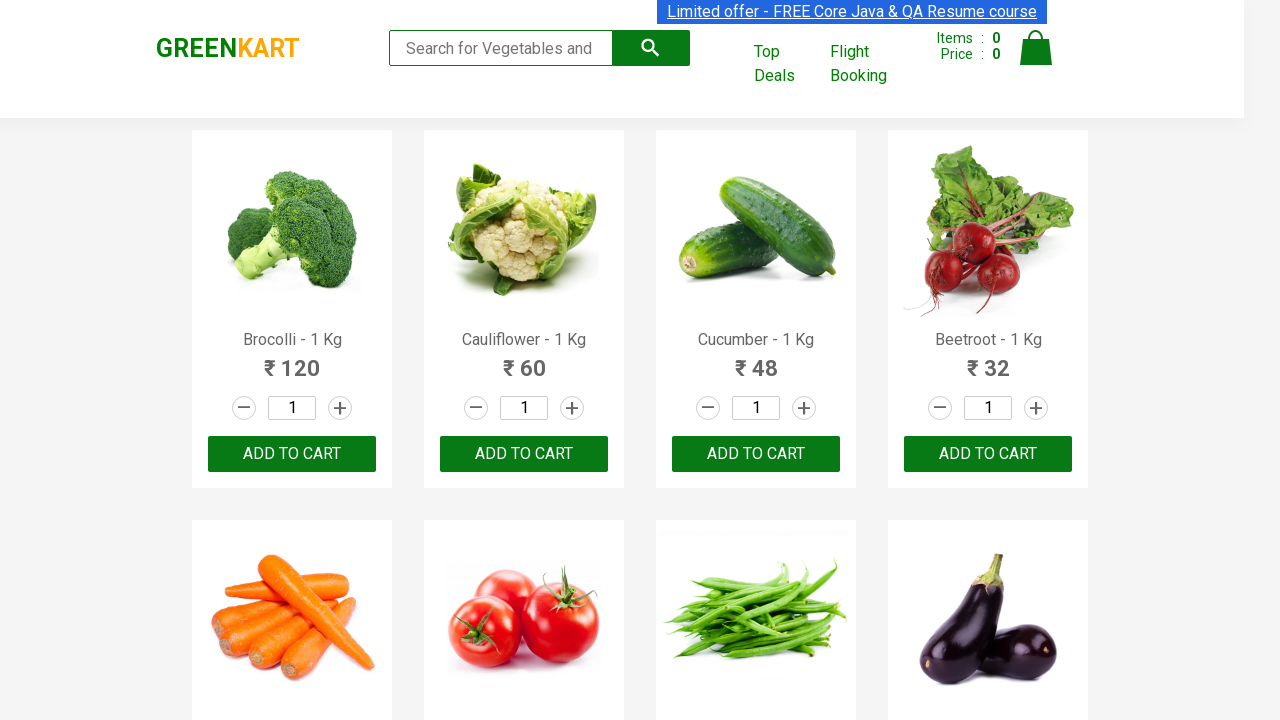

Retrieved all product name elements from page
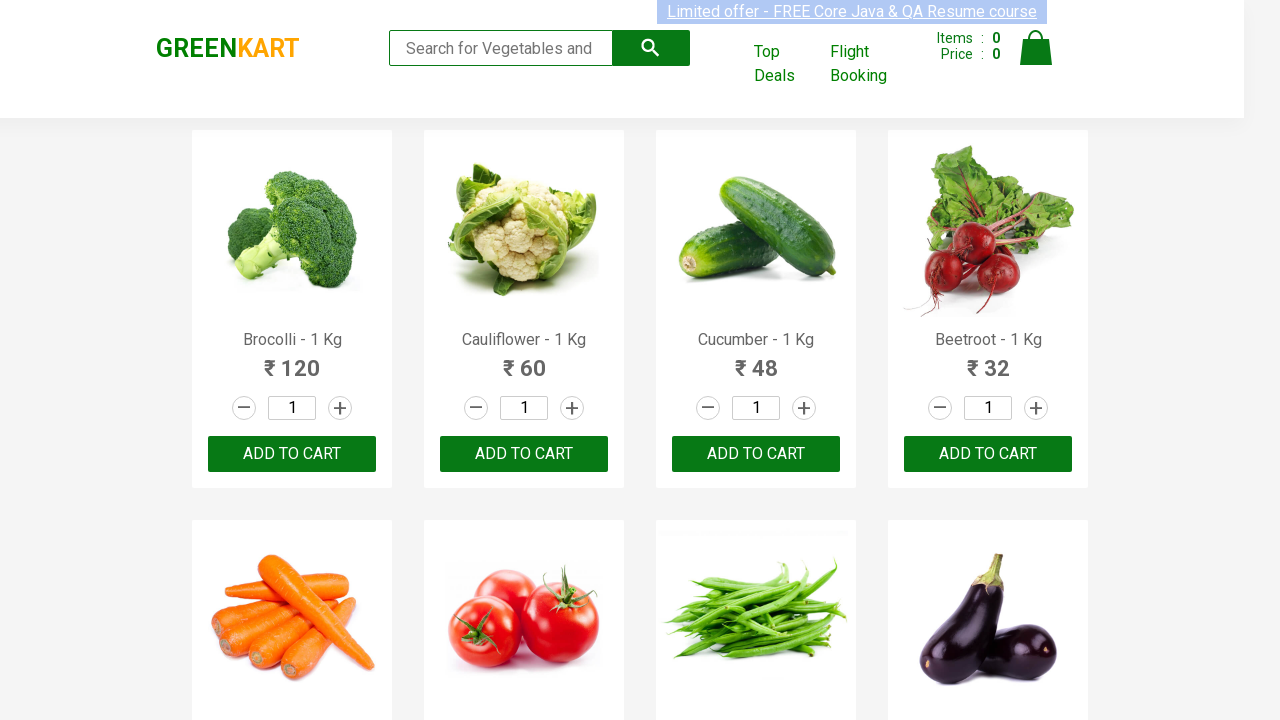

Added Brocolli to cart at (292, 454) on xpath=//div[@class='product-action']/button >> nth=0
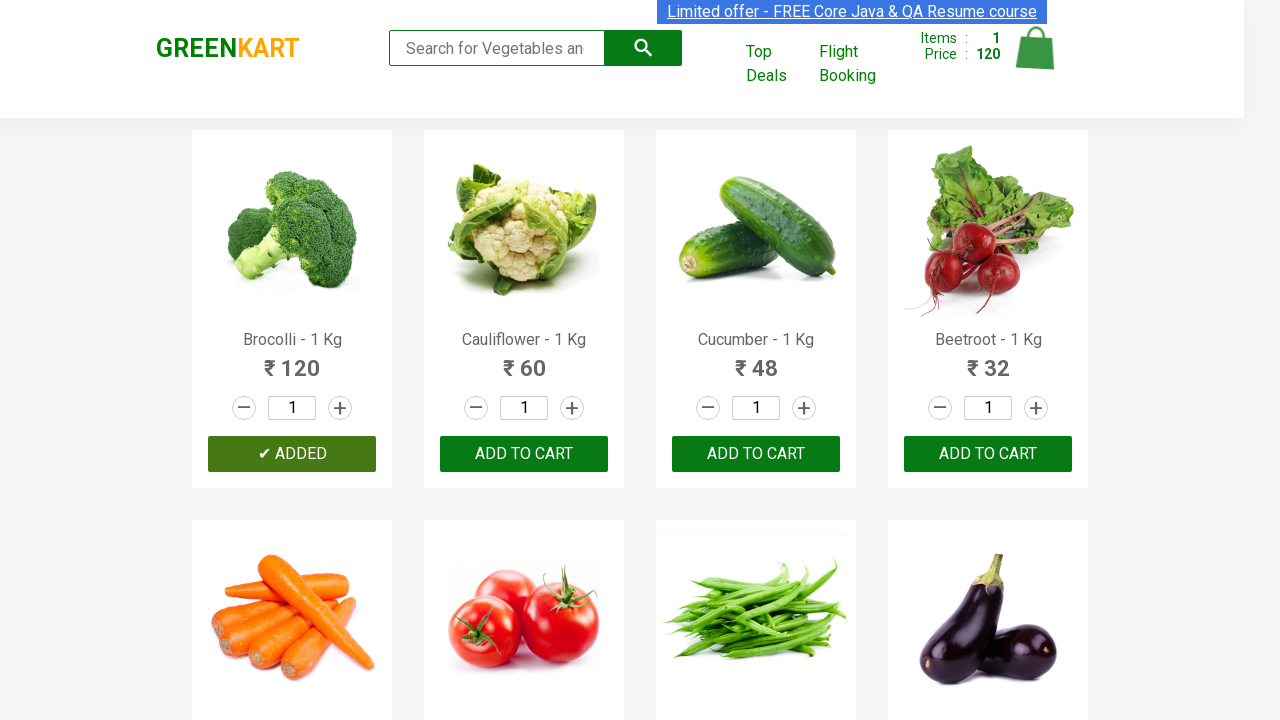

Added Cucumber to cart at (756, 454) on xpath=//div[@class='product-action']/button >> nth=2
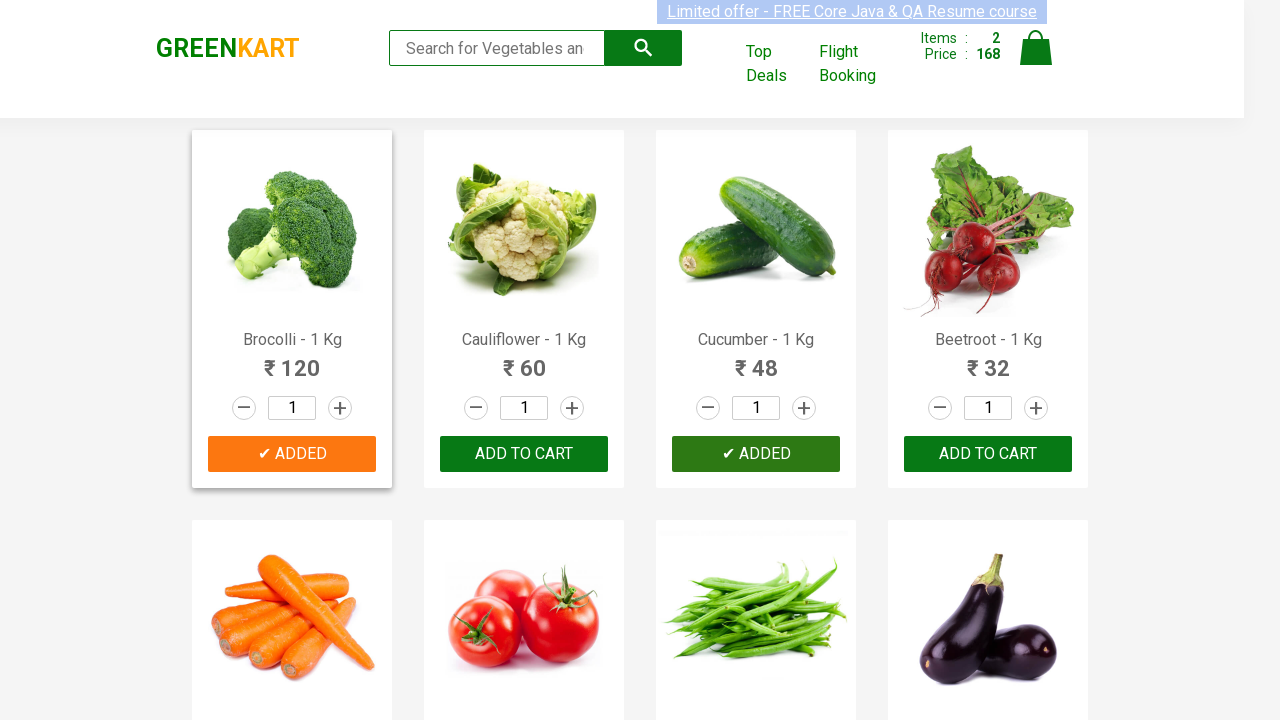

Added Beetroot to cart at (988, 454) on xpath=//div[@class='product-action']/button >> nth=3
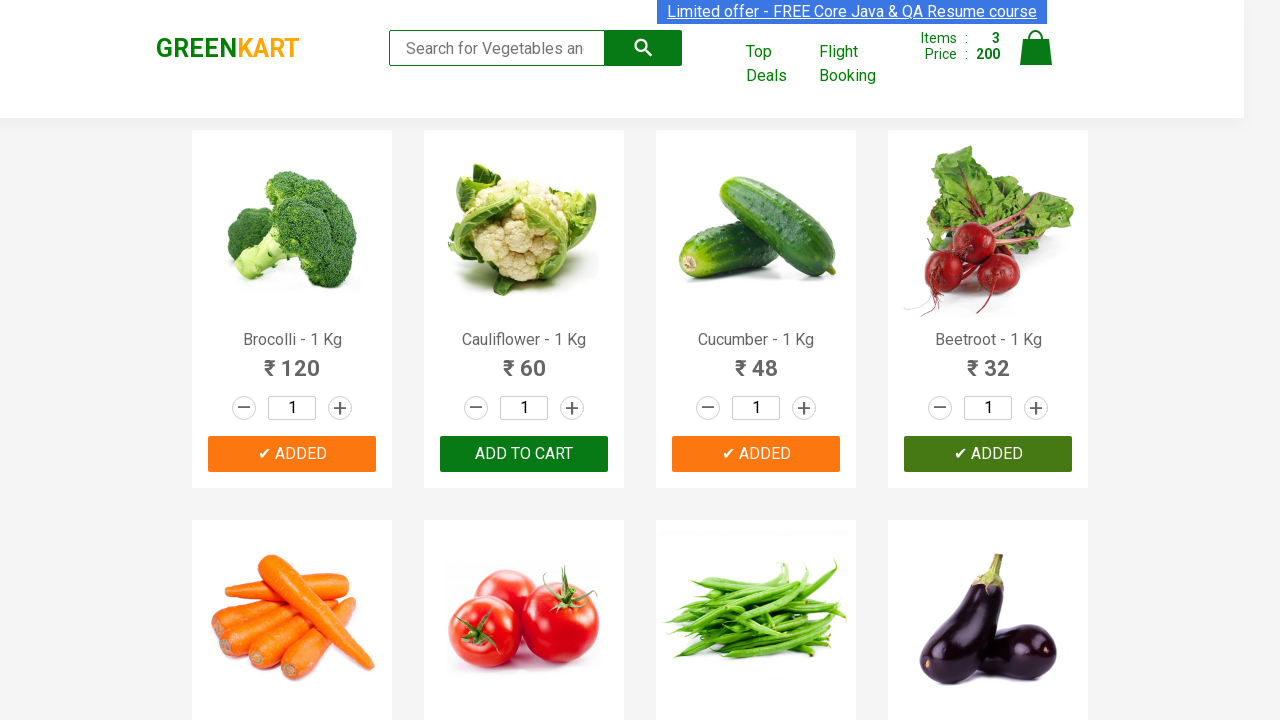

Added Carrot to cart at (292, 360) on xpath=//div[@class='product-action']/button >> nth=4
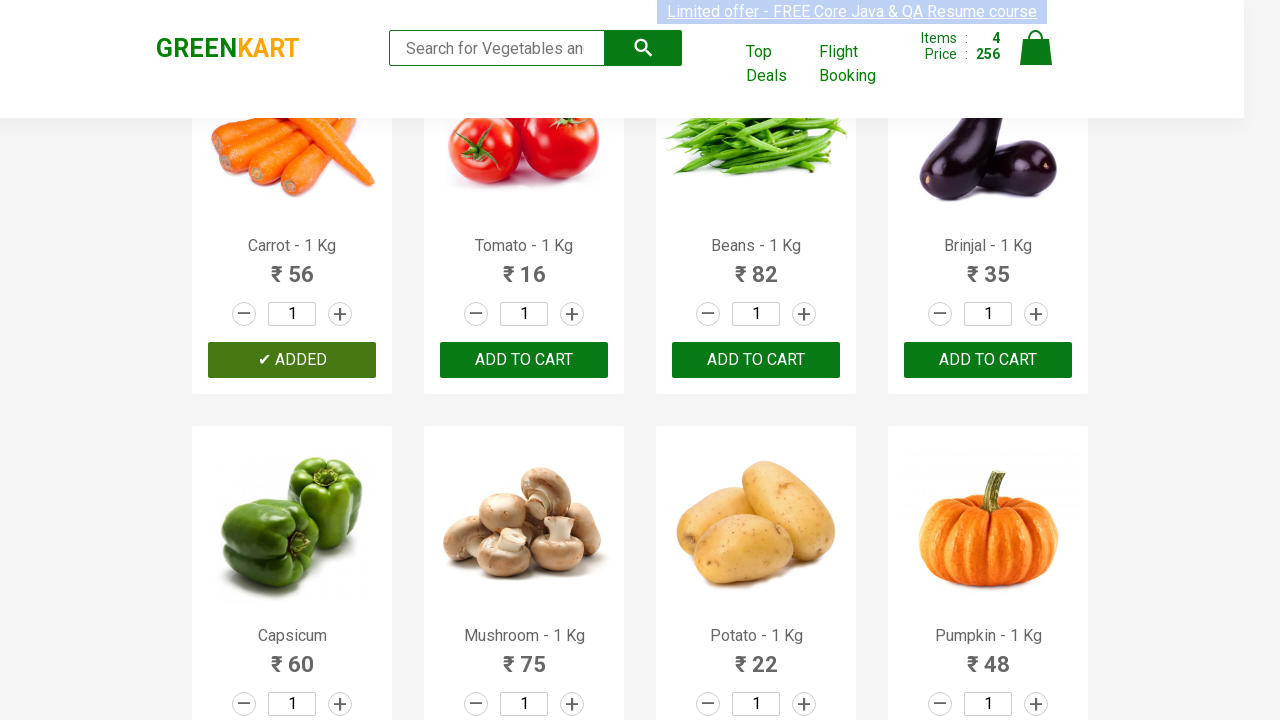

Clicked cart icon to view cart at (1036, 59) on a.cart-icon
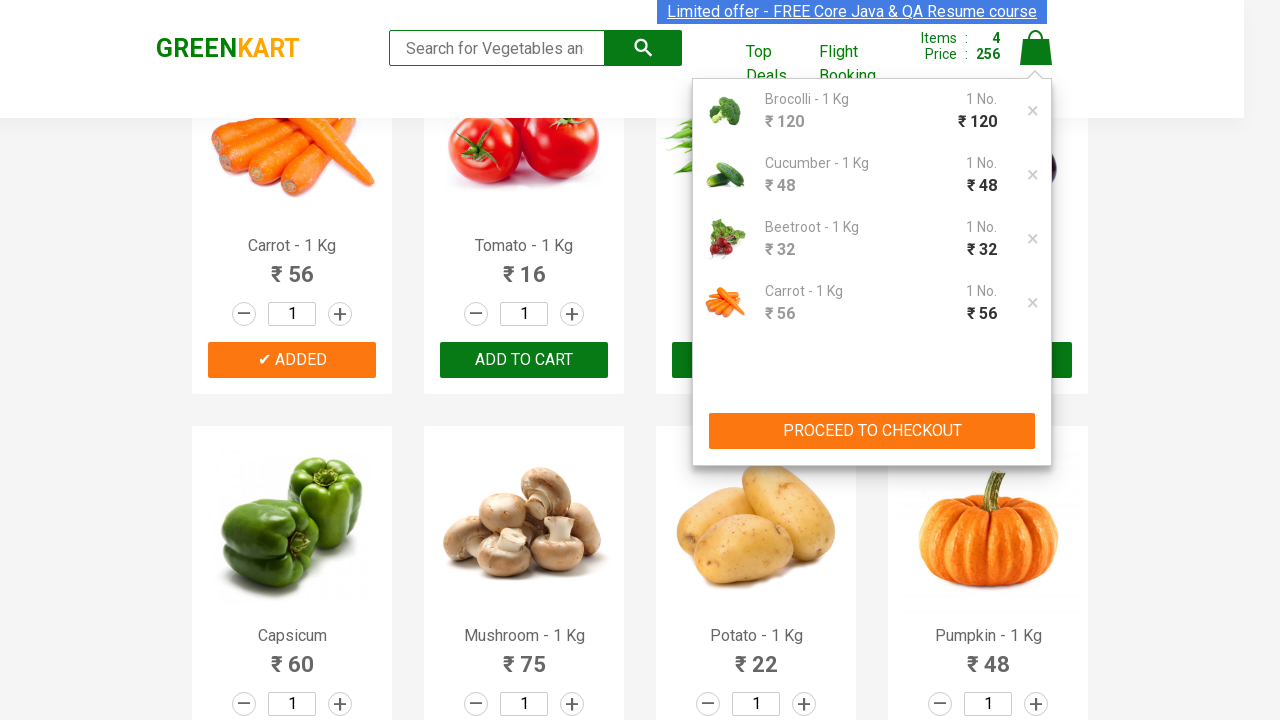

Clicked PROCEED TO CHECKOUT button at (872, 431) on xpath=//button[text()='PROCEED TO CHECKOUT']
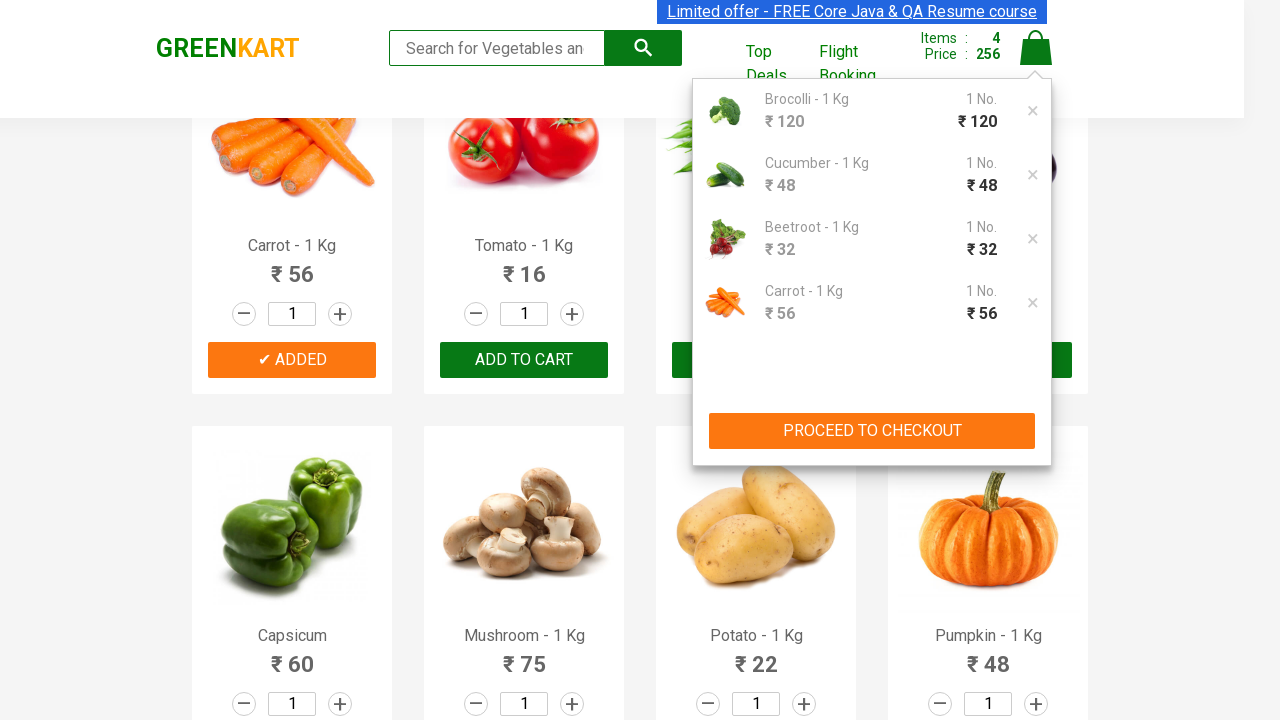

Promo code input field became visible
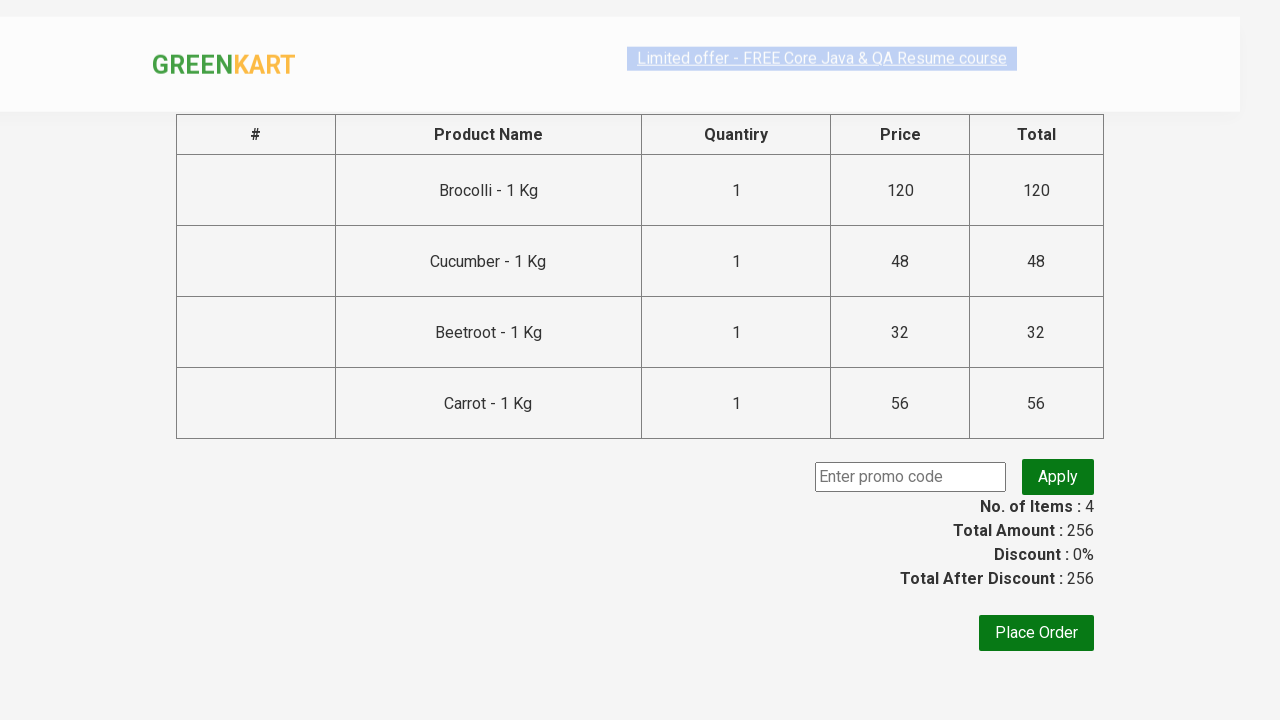

Entered promo code 'rahulshettyacademy' on input.promoCode
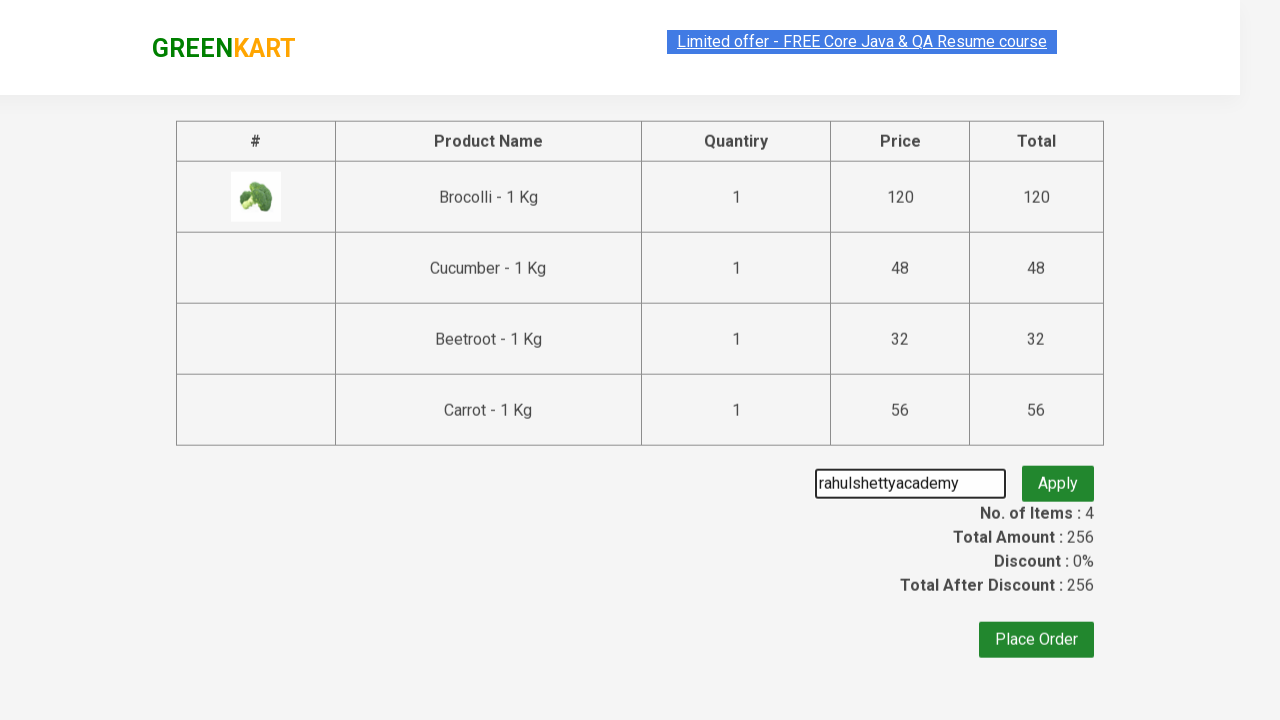

Clicked Apply button for promo code at (1058, 477) on button.promoBtn
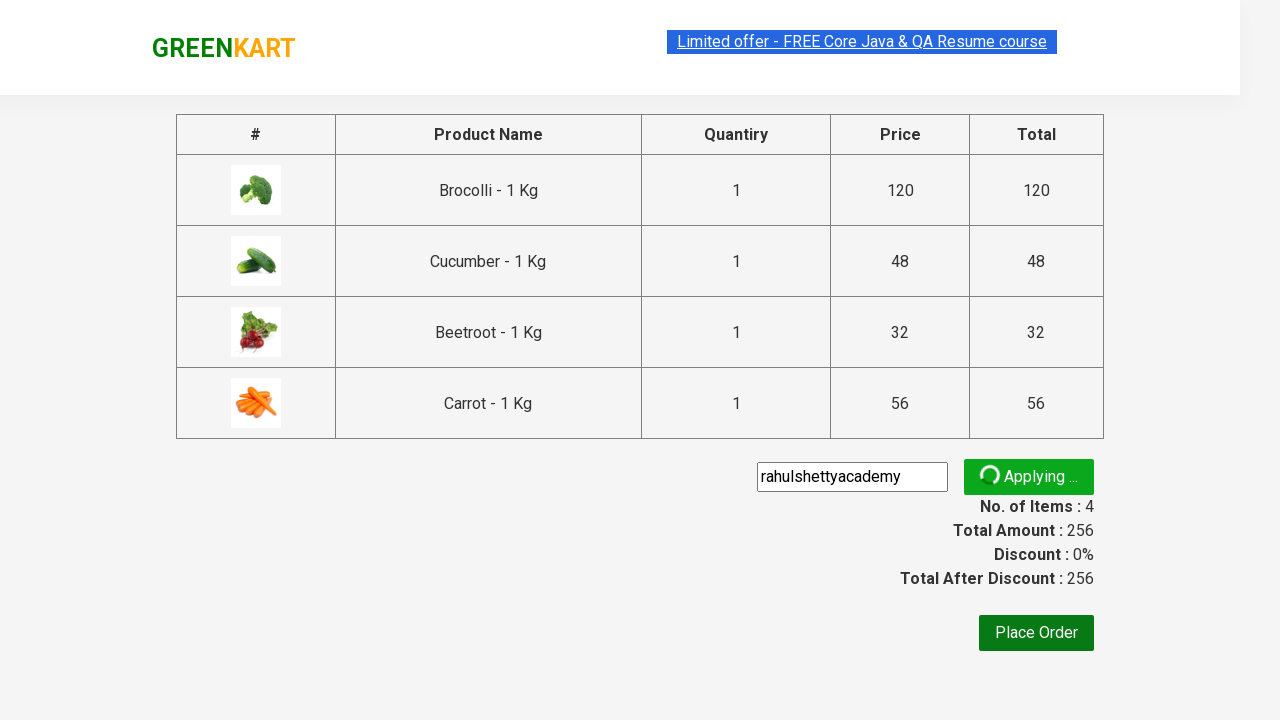

Promo code was applied successfully
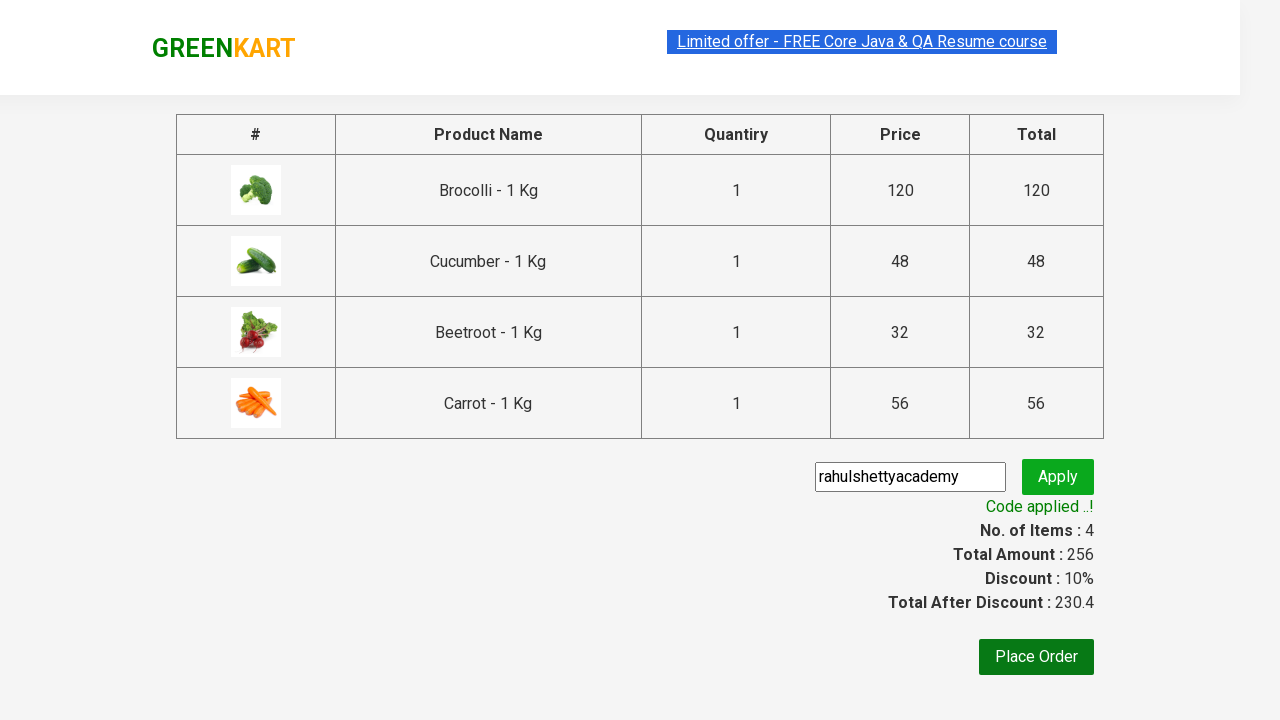

Clicked Place Order button at (1036, 657) on xpath=//button[text()='Place Order']
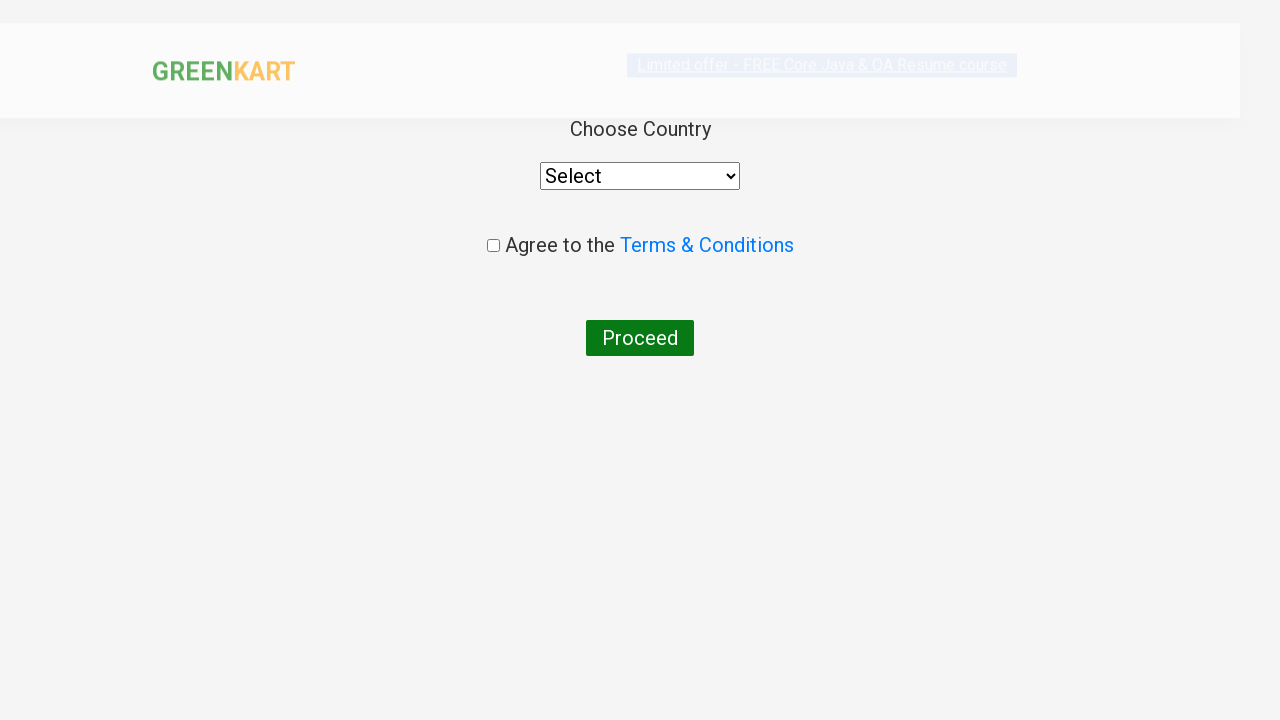

Selected 'India' from country dropdown on //select
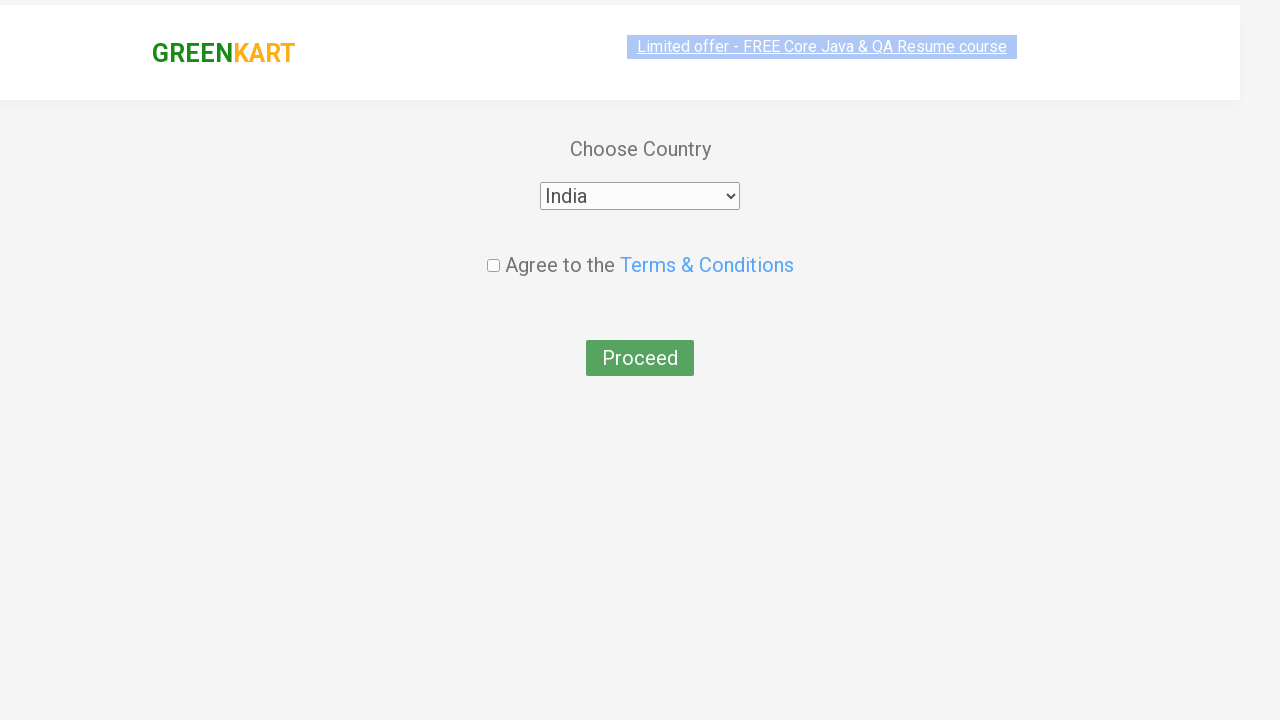

Checked the agreement checkbox at (493, 246) on input.chkAgree
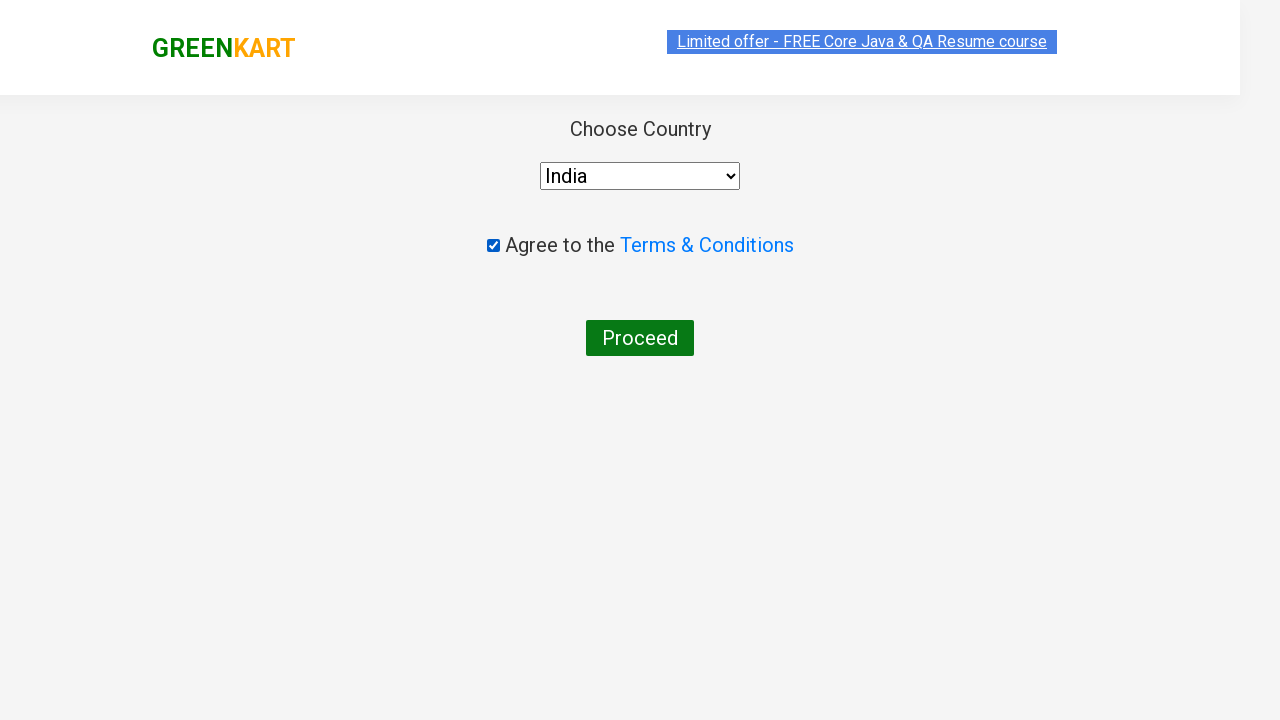

Clicked Proceed button to complete order at (640, 338) on xpath=//button[text()='Proceed']
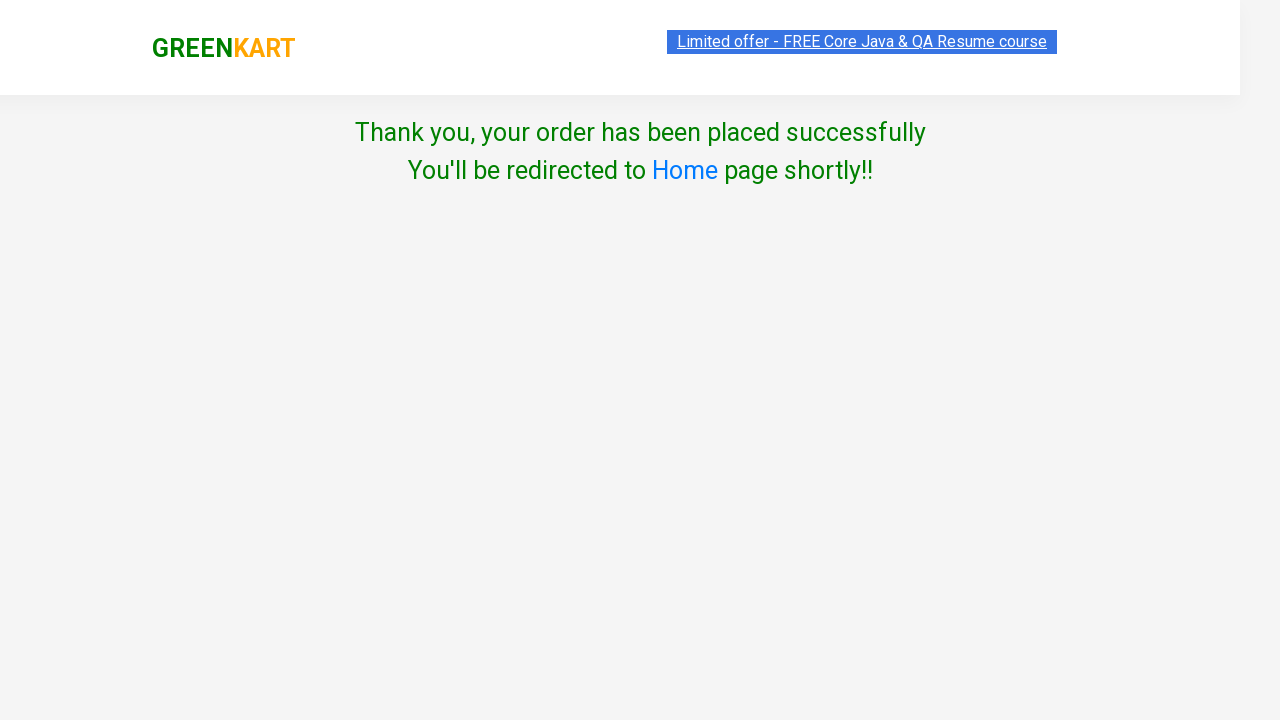

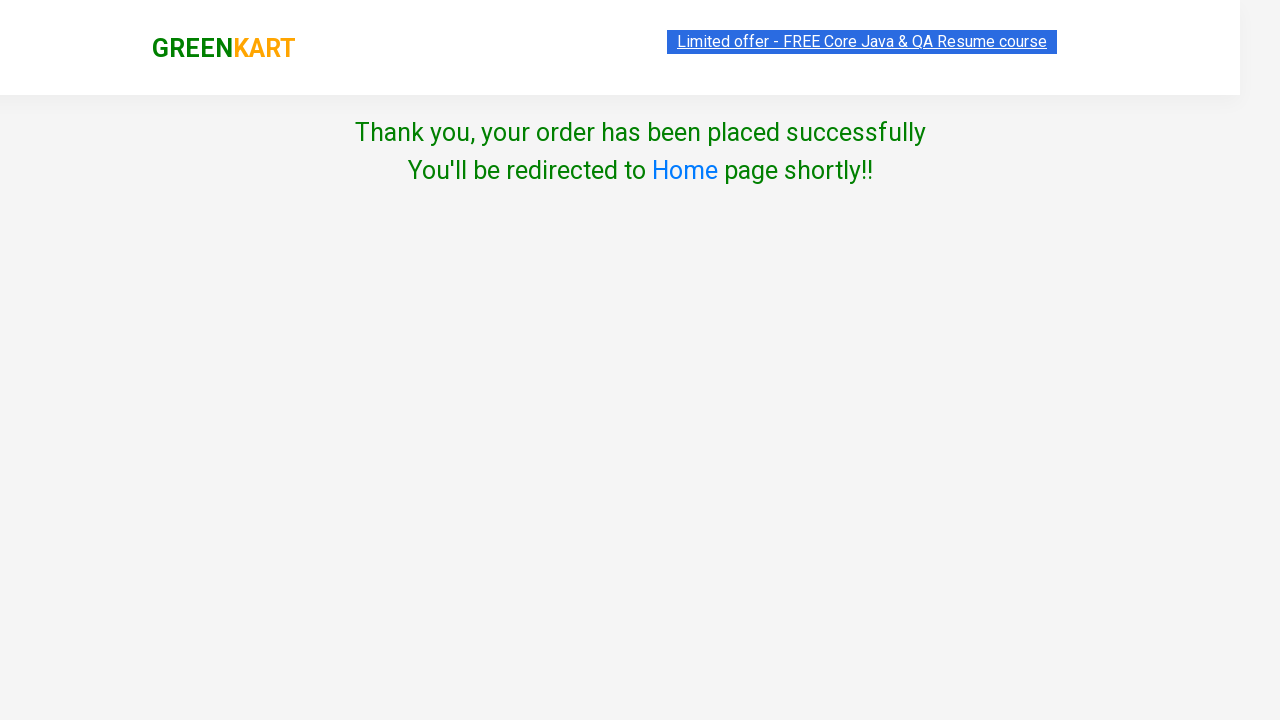